Tests form interaction on a practice site by filling a name input field using JavaScript, highlighting the element with custom styling, and clicking a checkbox.

Starting URL: https://testautomationpractice.blogspot.com/

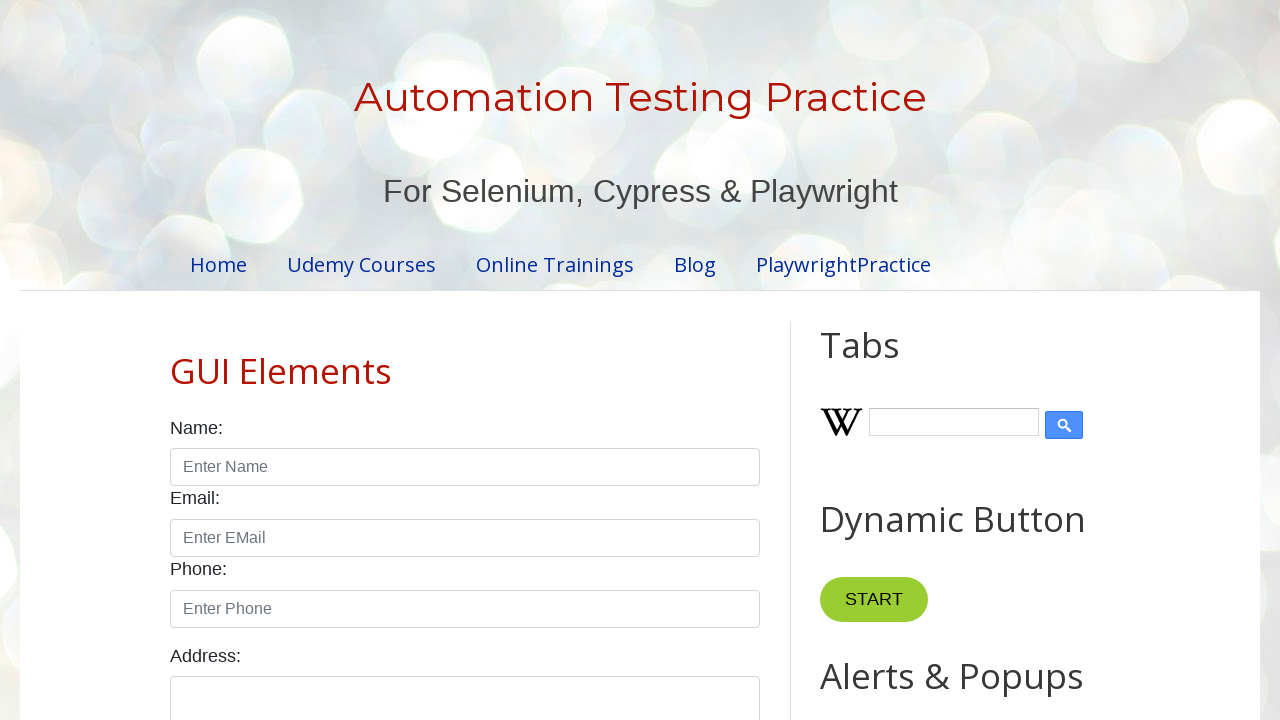

Filled name input field with 'Gayan Isuru' on input#name
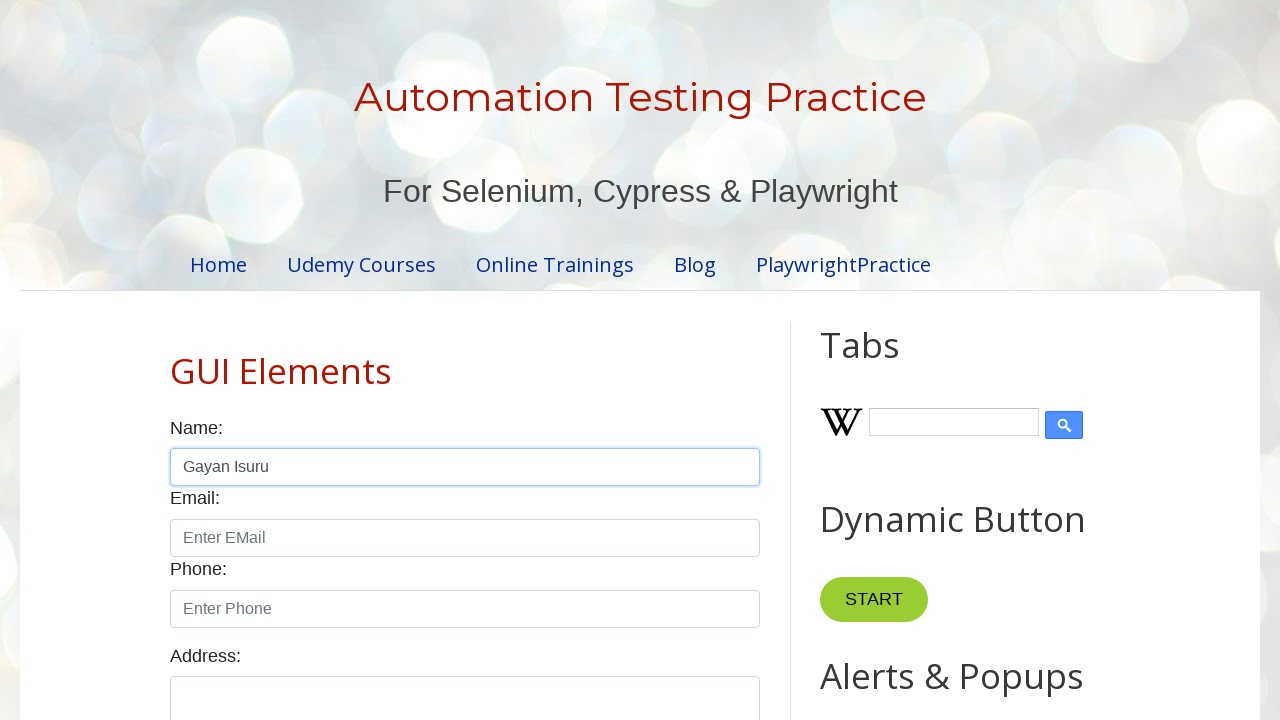

Applied custom styling to name input field (red border, blue background)
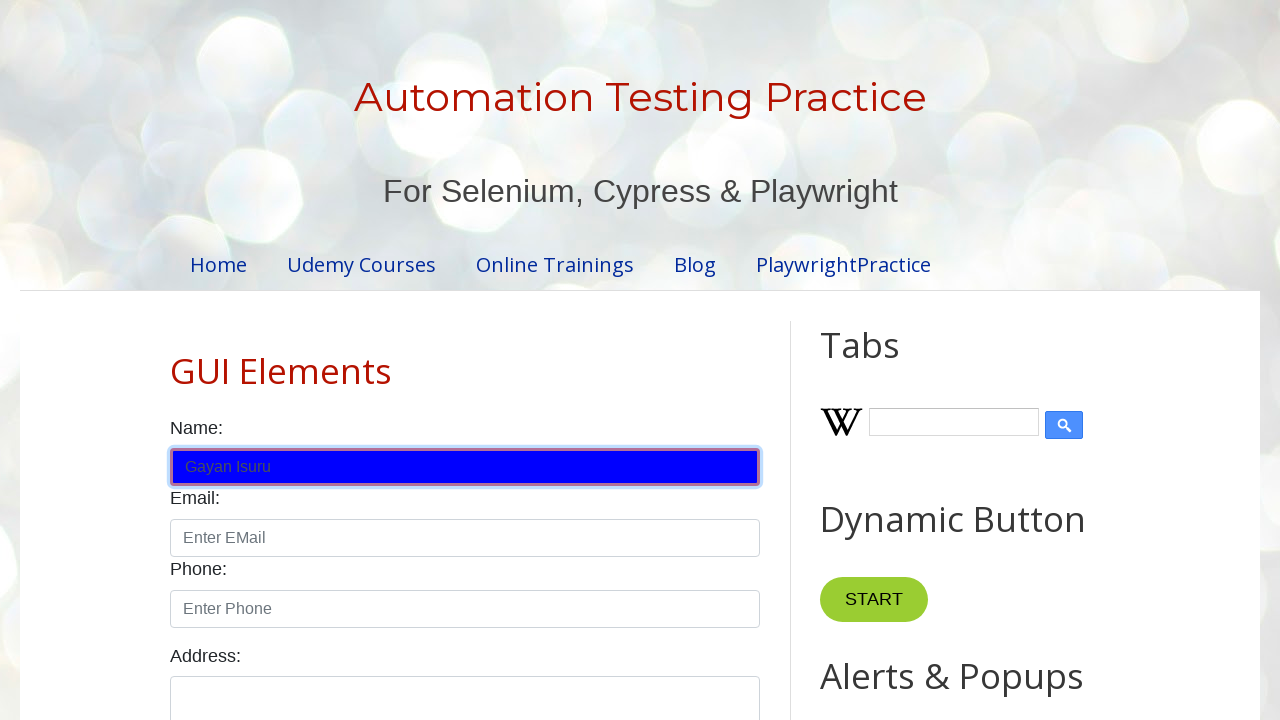

Waited 2 seconds to observe highlighting effect
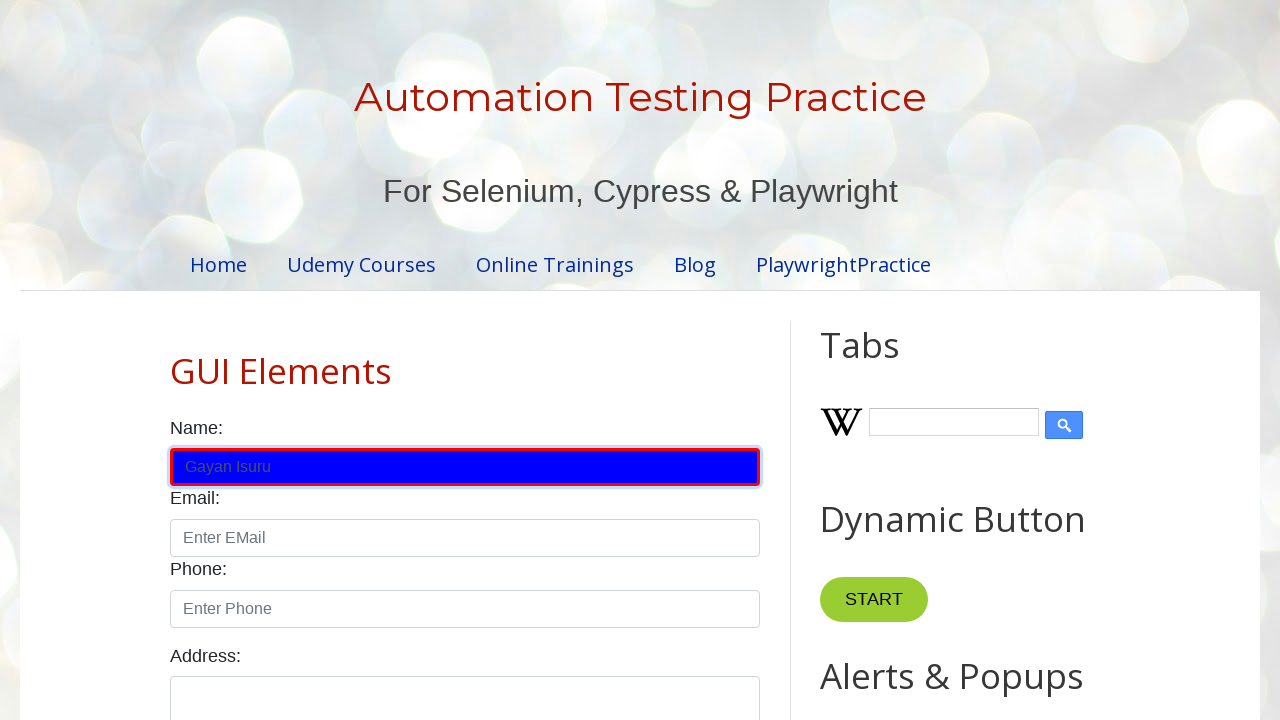

Clicked the Sunday checkbox at (176, 360) on input#sunday
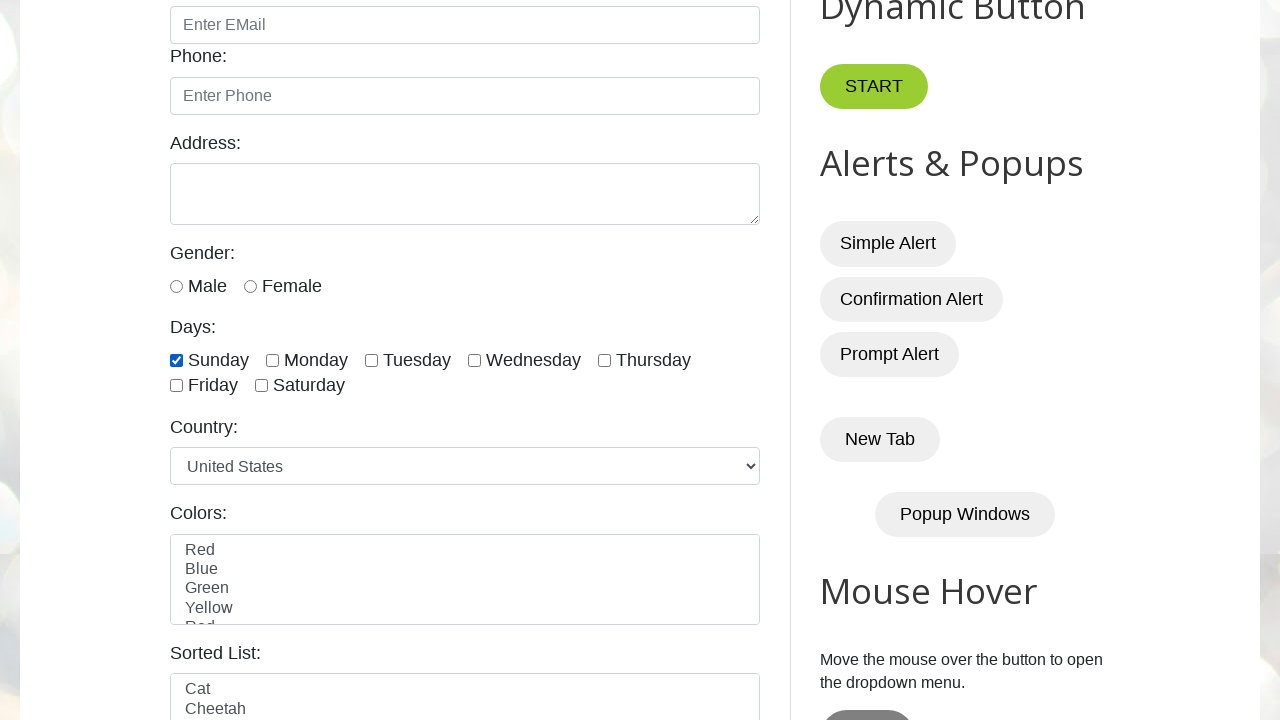

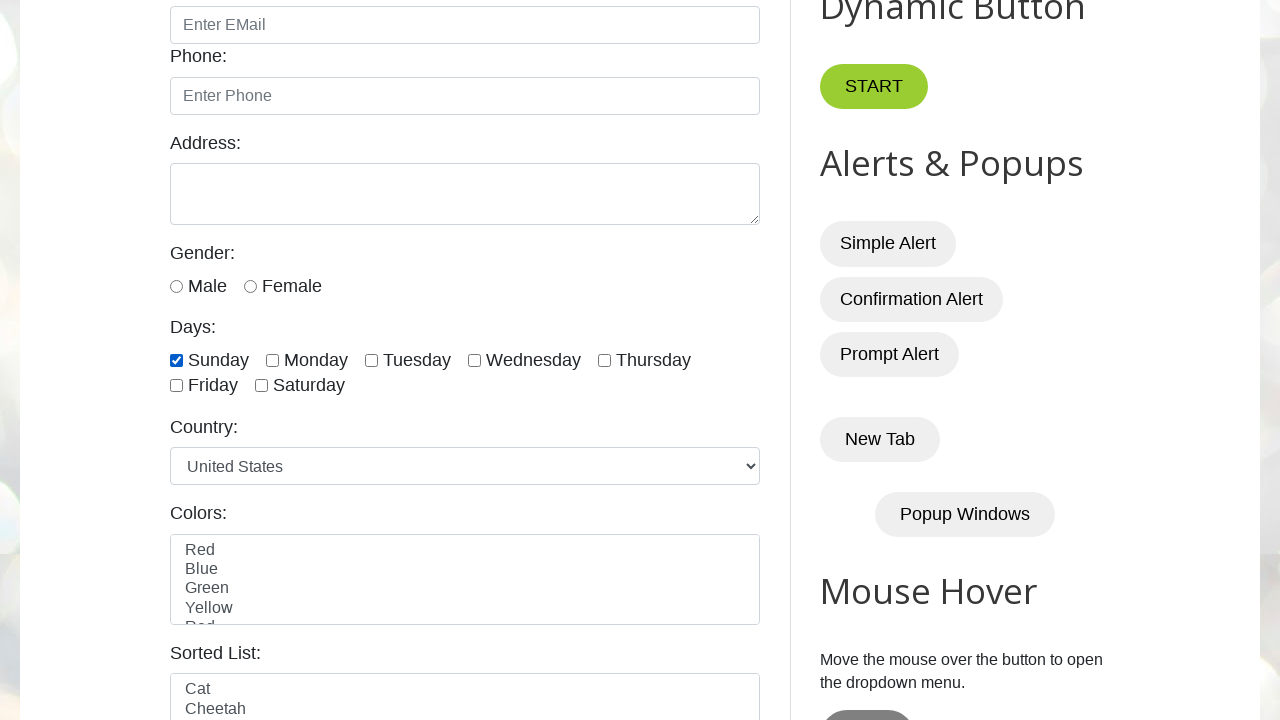